Navigates to Flipkart homepage and waits for the page to load, verifying the page is accessible.

Starting URL: https://www.flipkart.com/

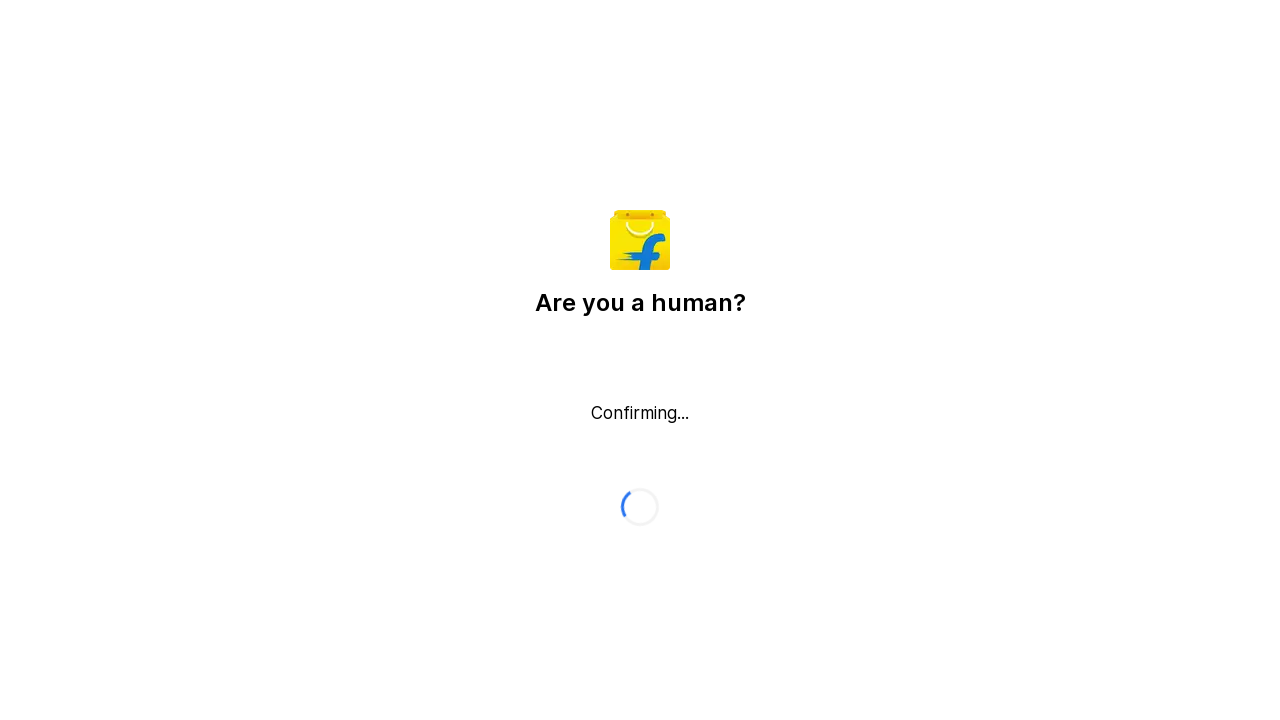

Waited 3 seconds for page to fully load
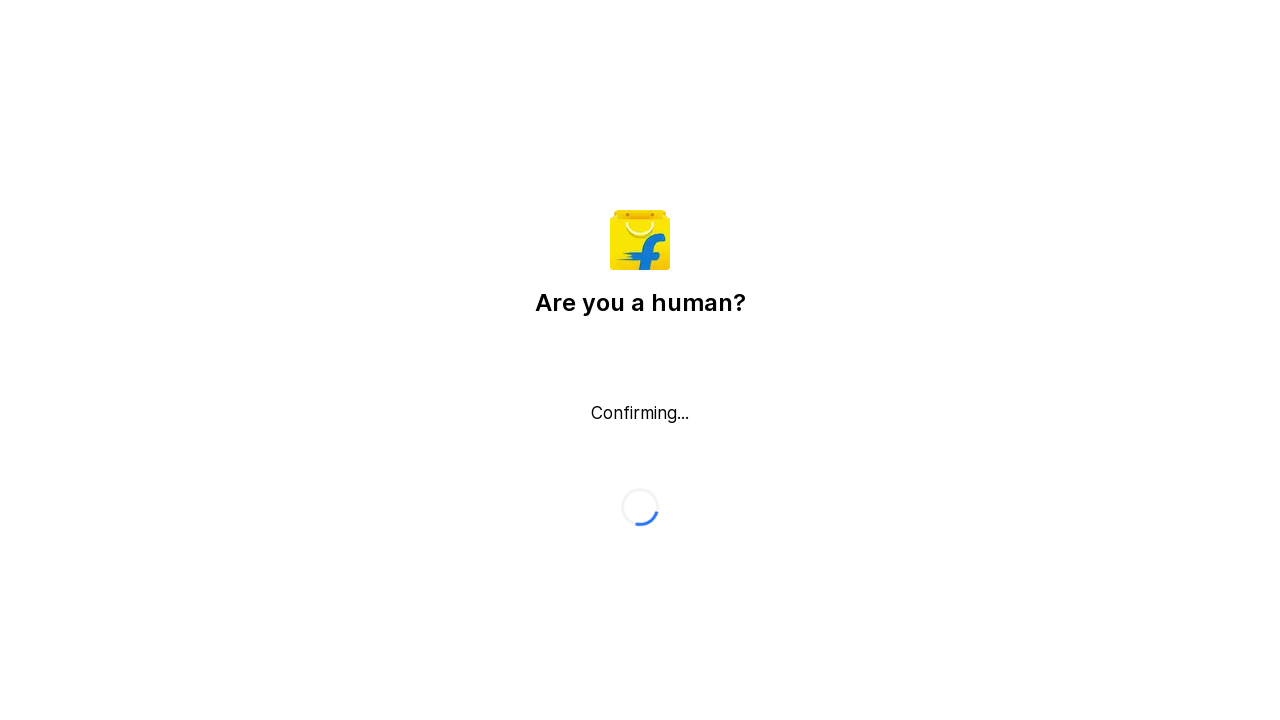

Verified page reached domcontentloaded state
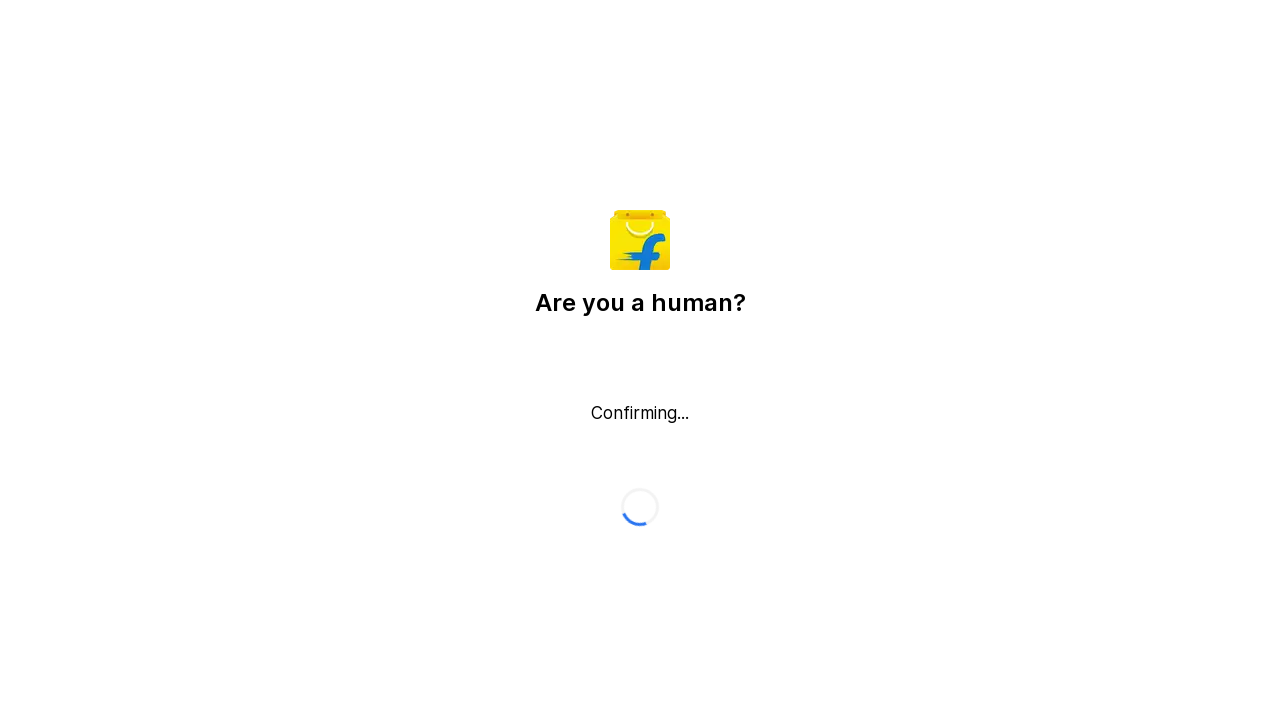

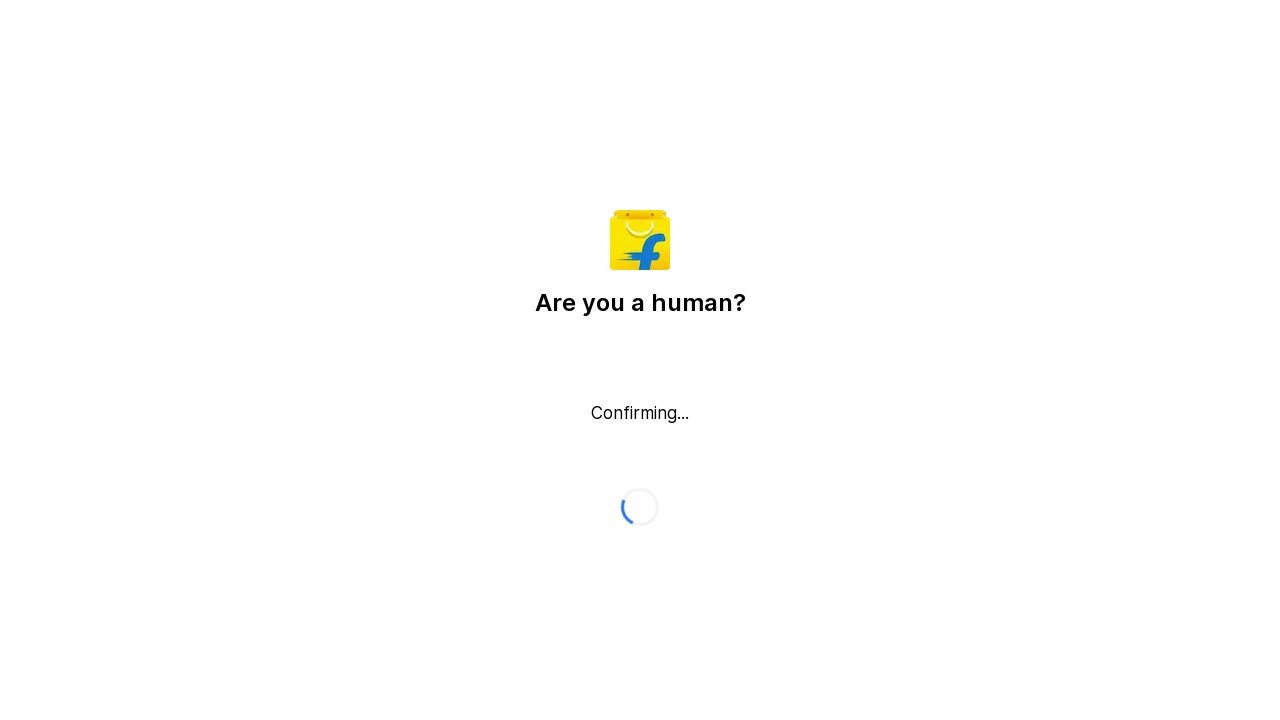